Tests radio button interactions on a practice automation page by locating all radio buttons and clicking through each one to verify they are functional.

Starting URL: https://rahulshettyacademy.com/AutomationPractice/

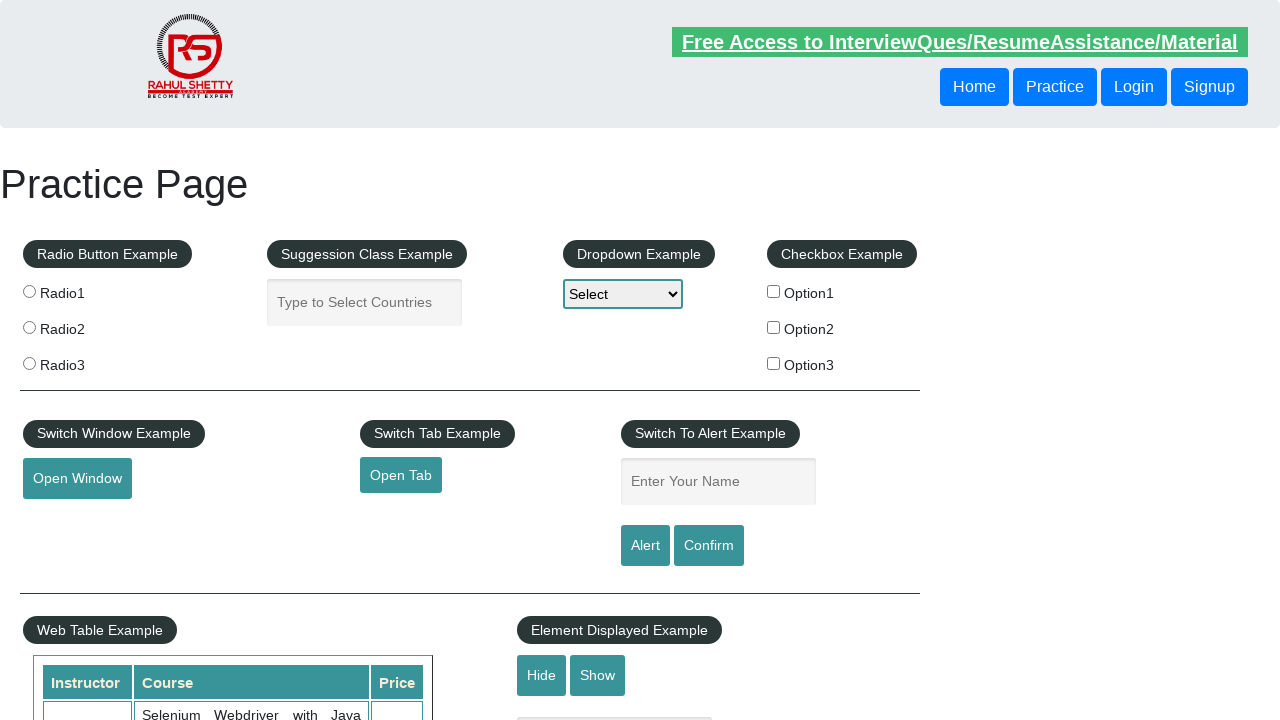

Waited for radio buttons to be visible on the page
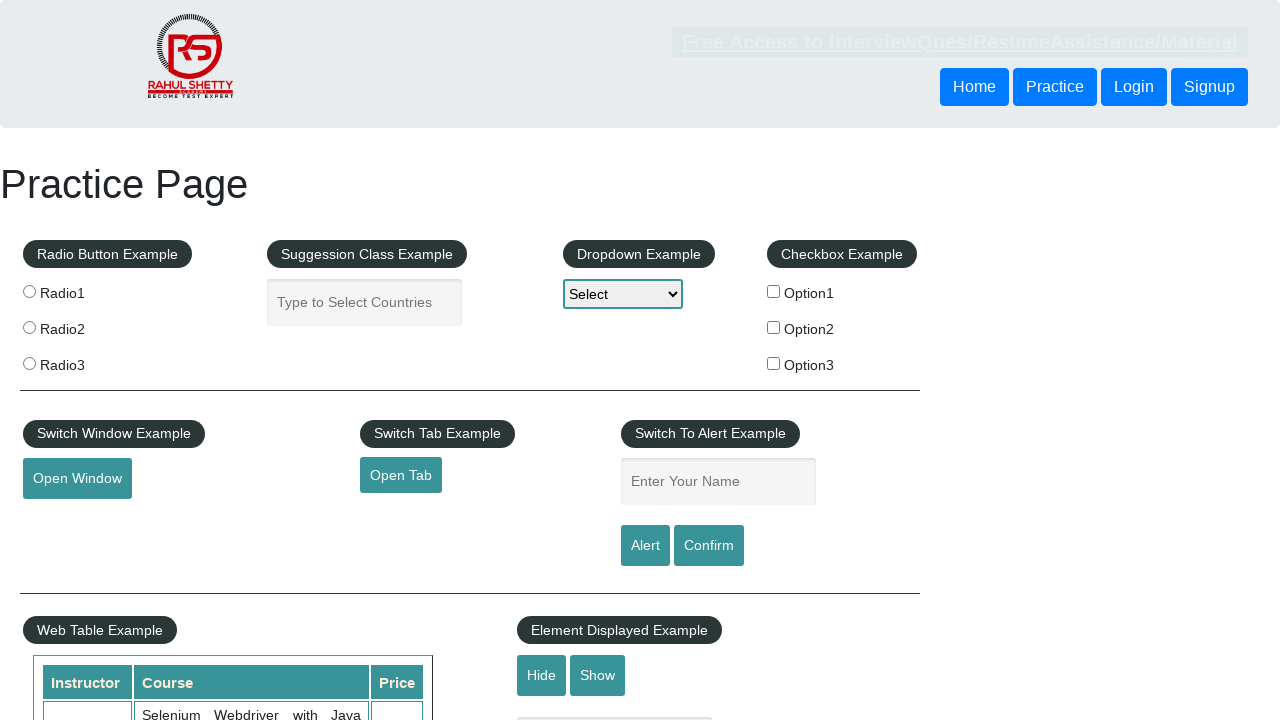

Located all radio button elements on the page
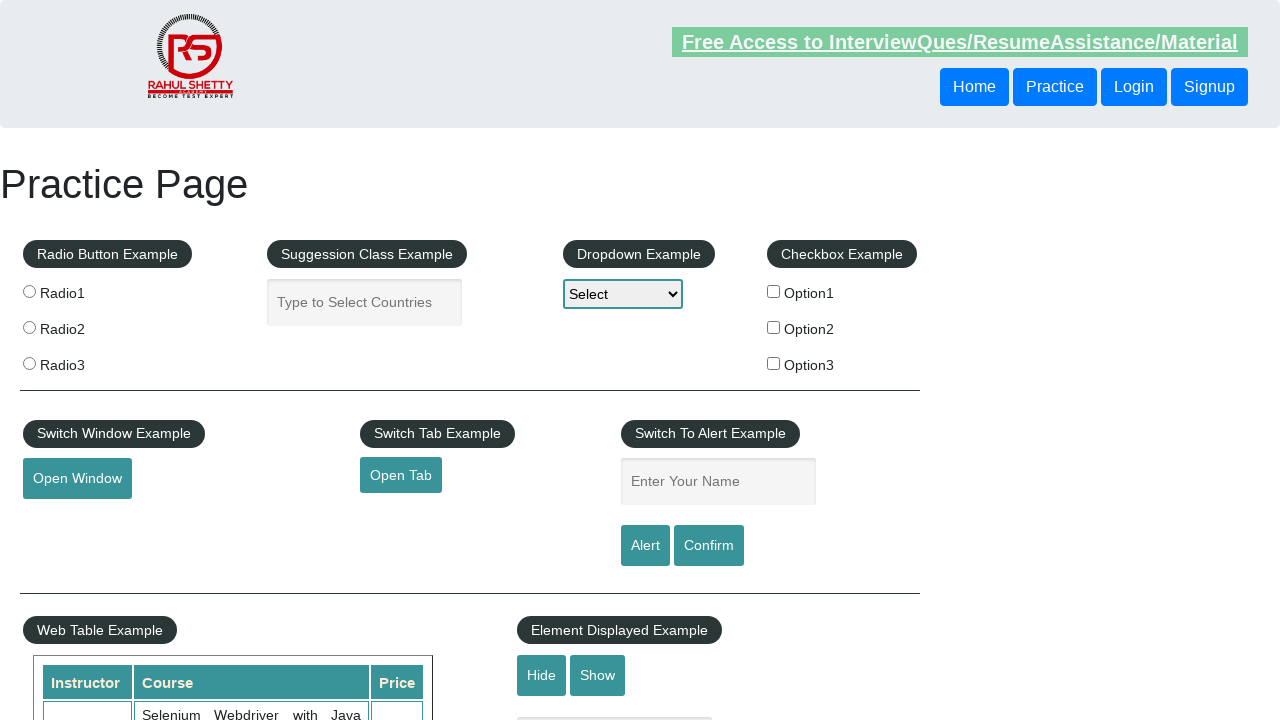

Clicked radio button 1 to test interactivity at (29, 291) on input.radioButton >> nth=0
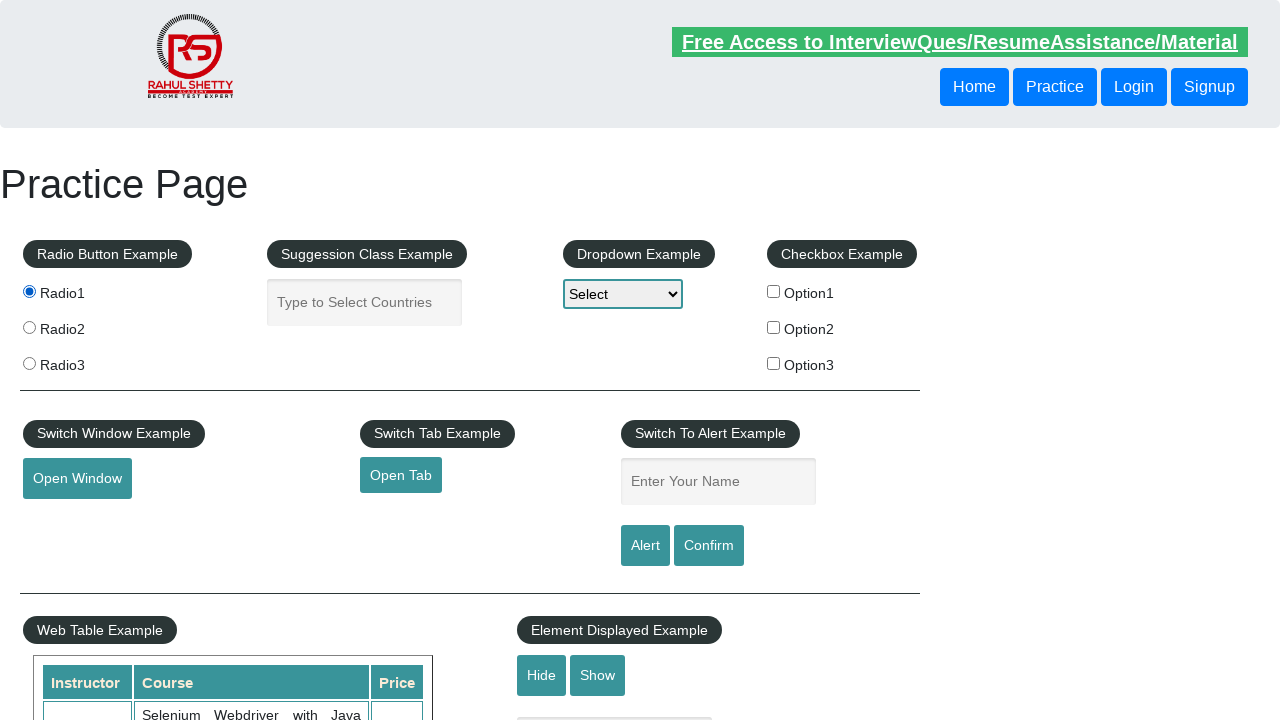

Waited 500ms after clicking radio button 1
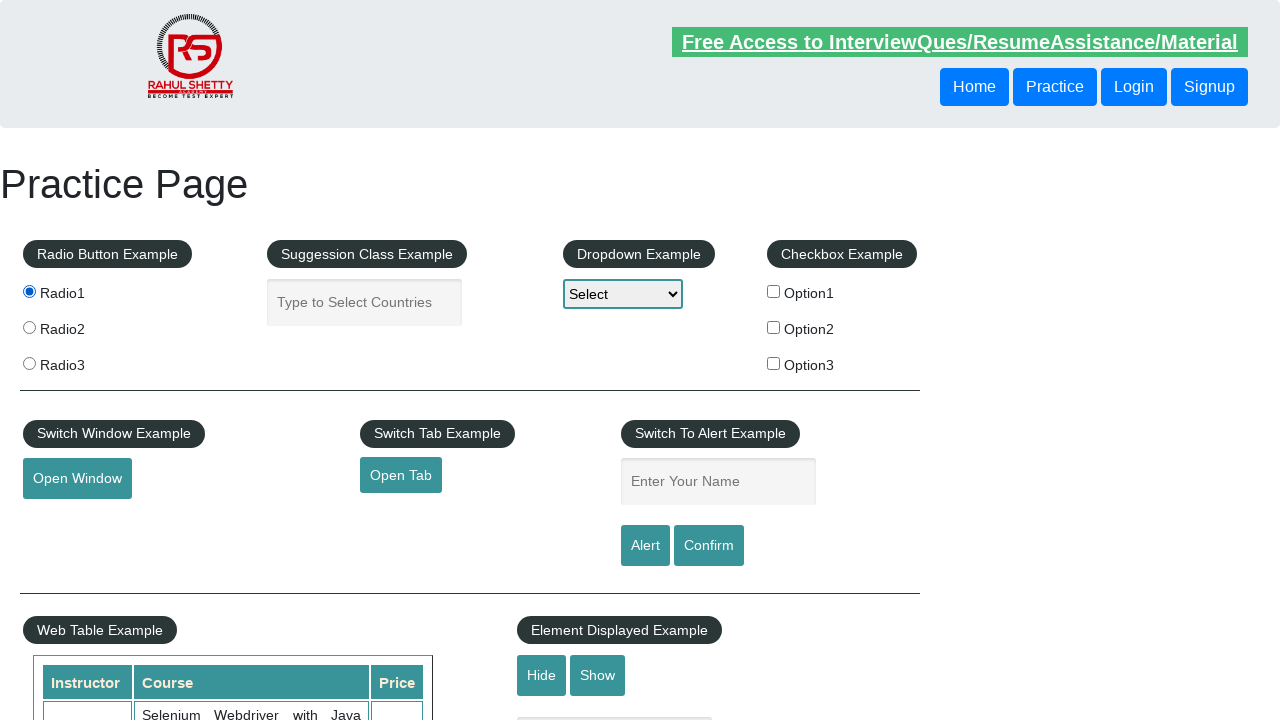

Clicked radio button 2 to test interactivity at (29, 327) on input.radioButton >> nth=1
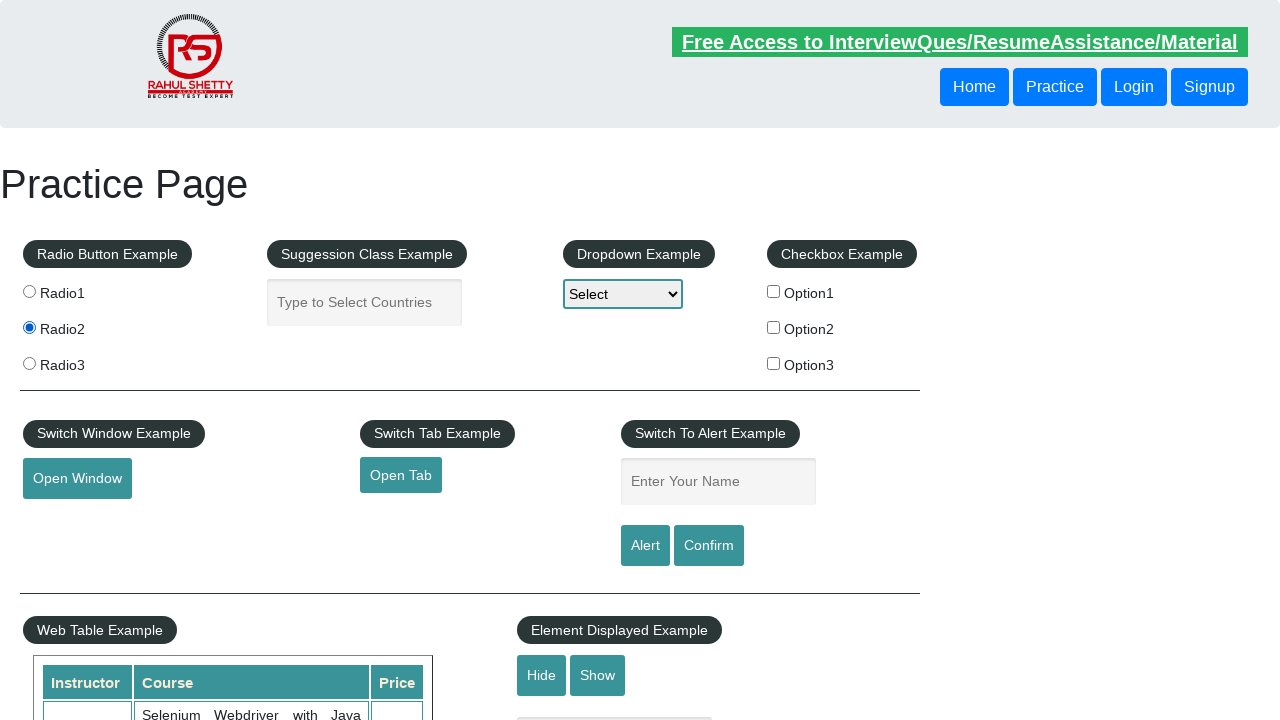

Waited 500ms after clicking radio button 2
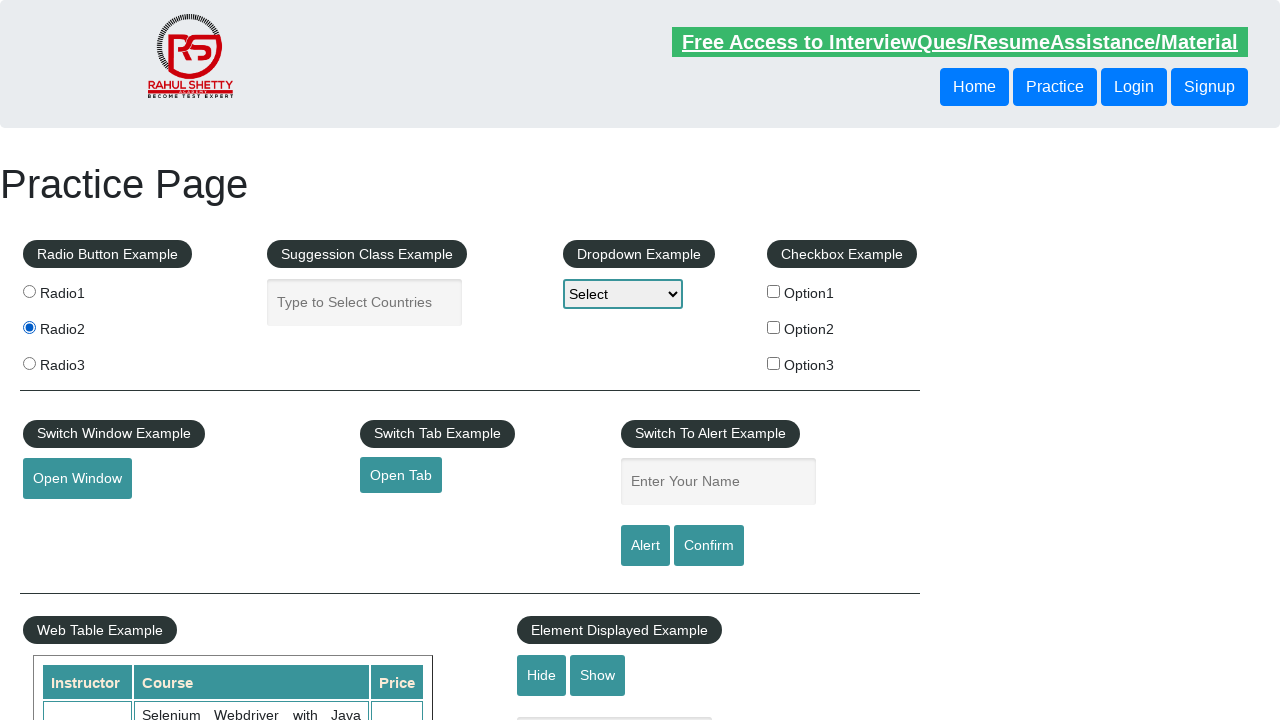

Clicked radio button 3 to test interactivity at (29, 363) on input.radioButton >> nth=2
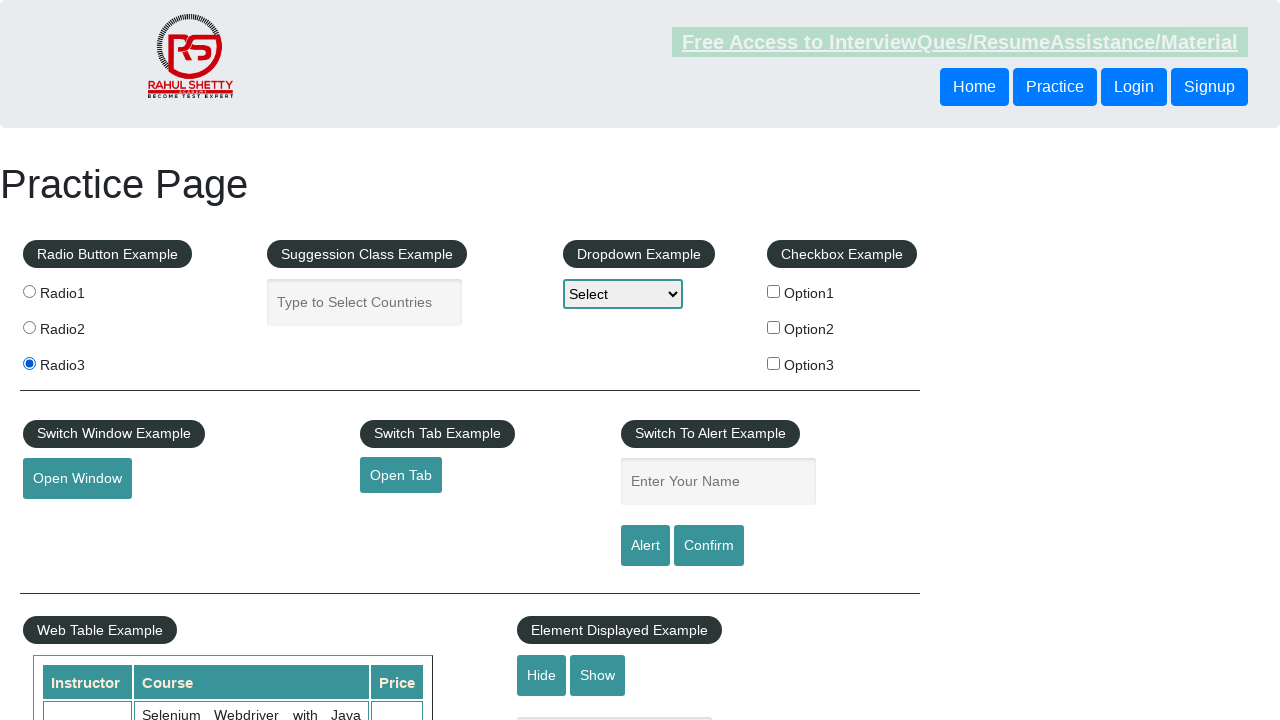

Waited 500ms after clicking radio button 3
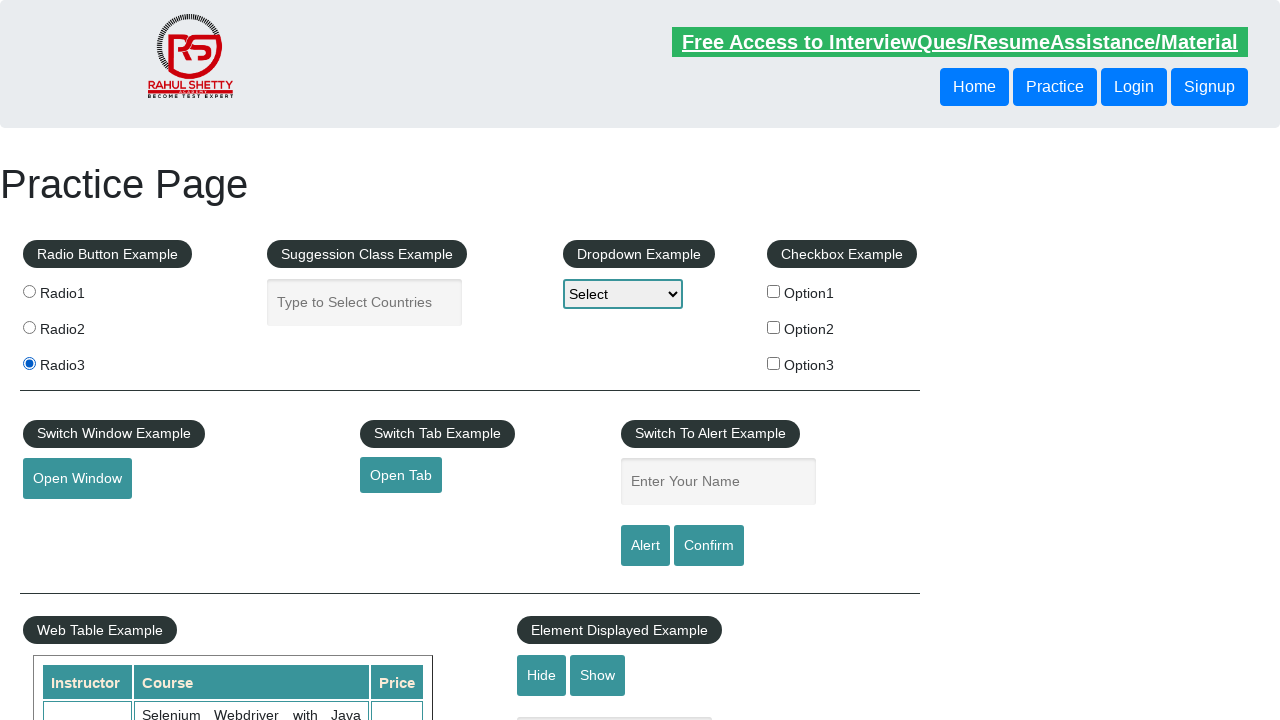

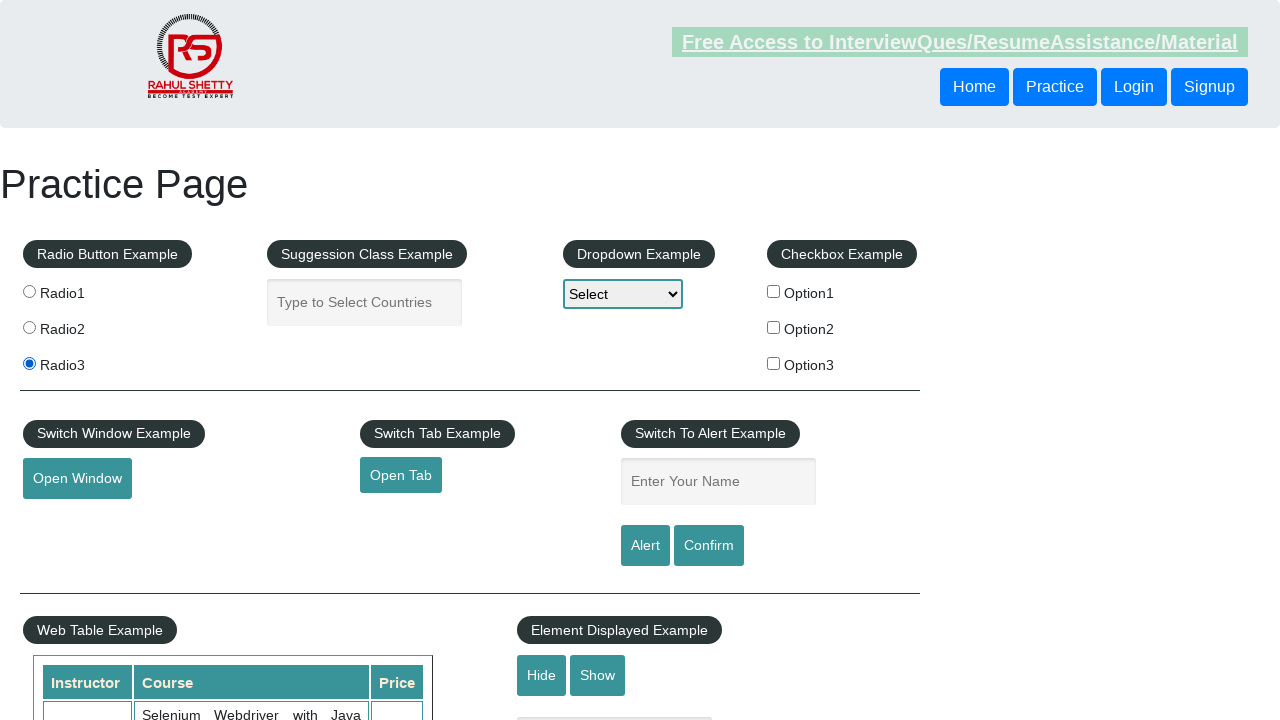